Navigates to pywaw.org (Python Warsaw community site) and verifies the page contains expected Polish text about regular meetups

Starting URL: http://pywaw.org

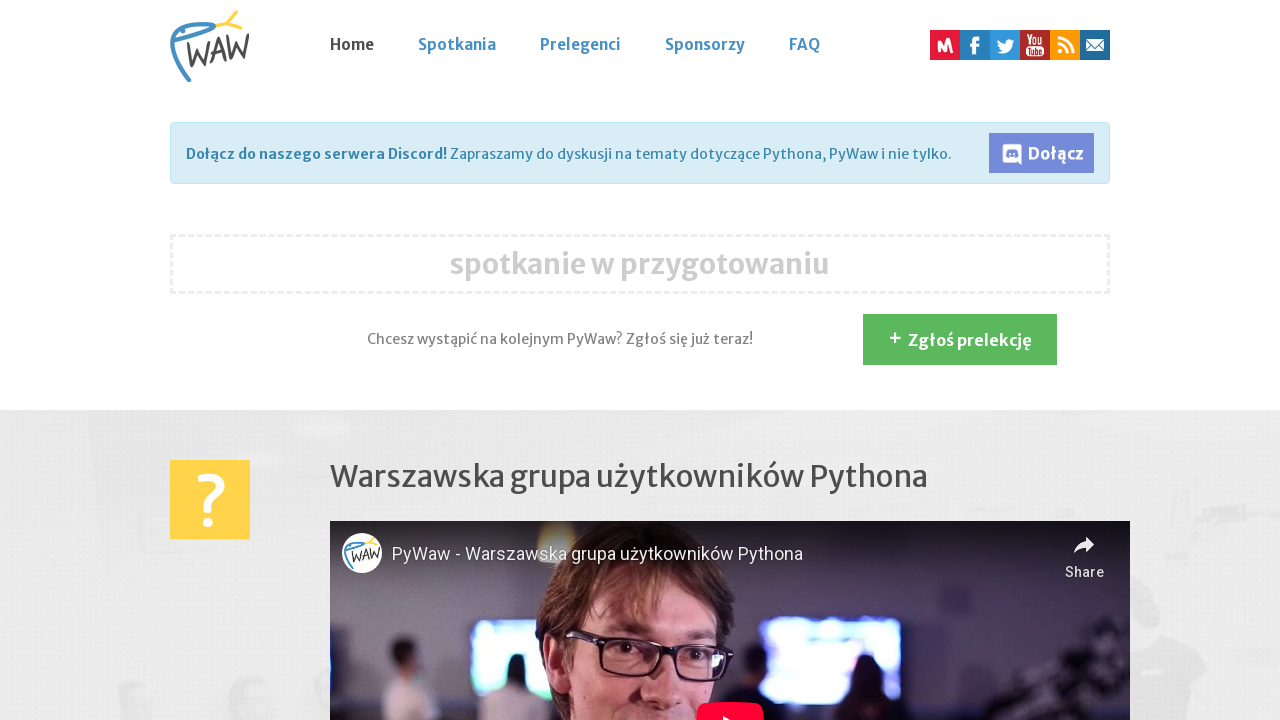

Waited for page to reach domcontentloaded state
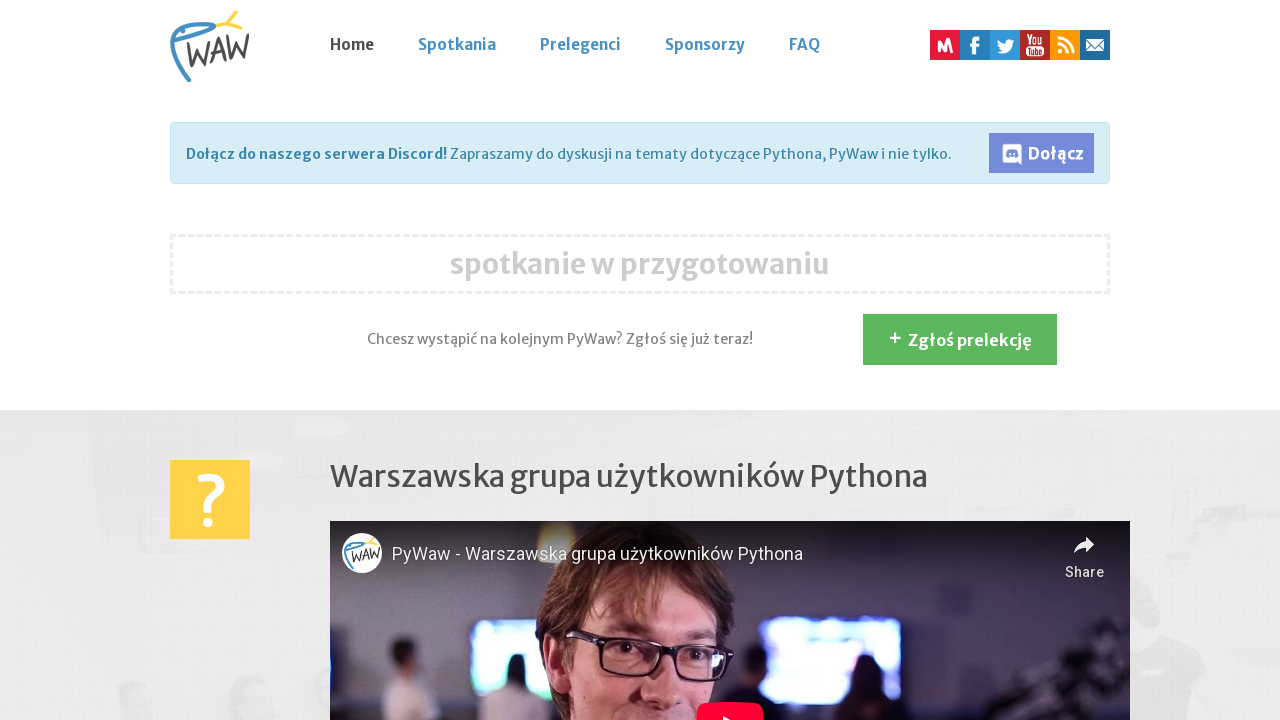

Verified page contains expected Polish text 'cykliczne spotkania pasjonatów'
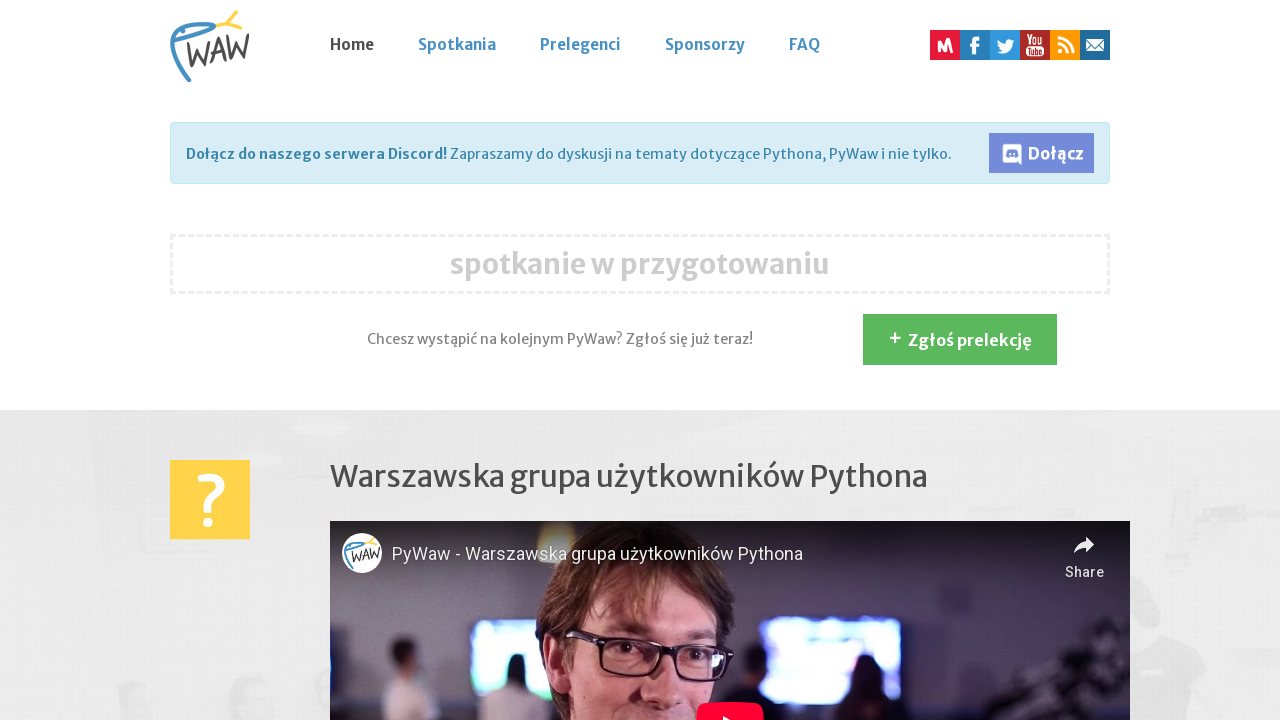

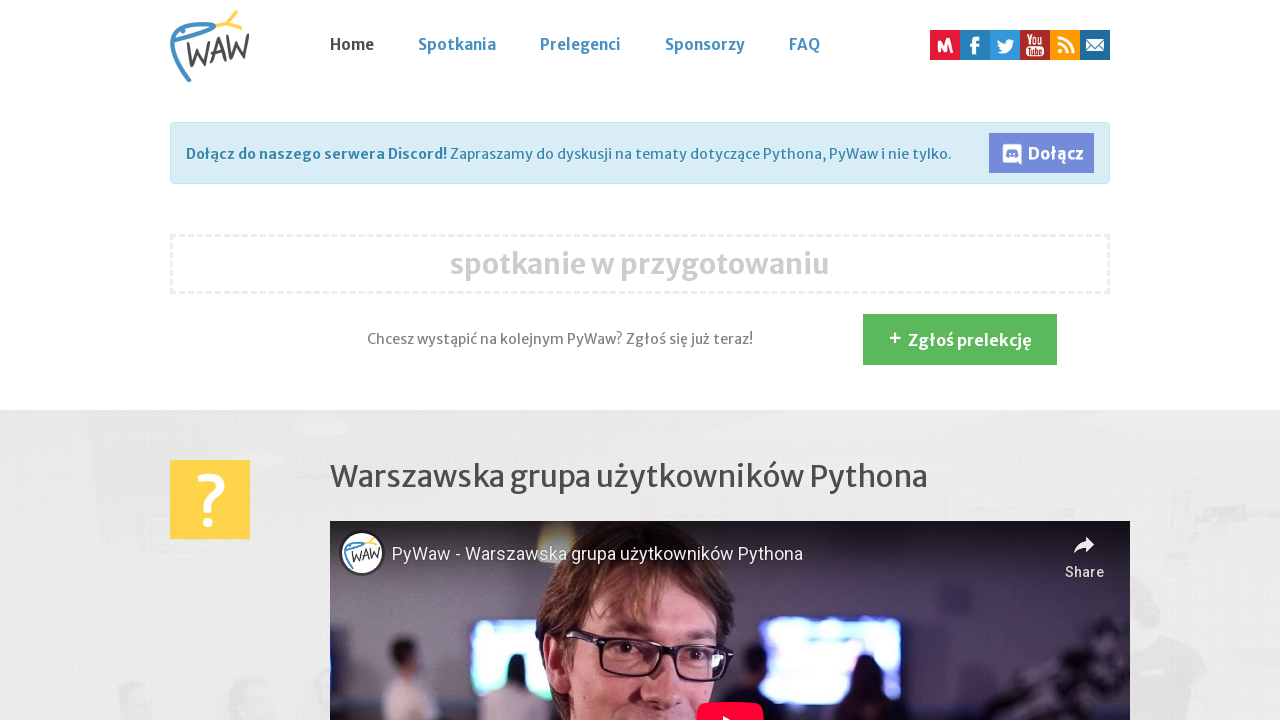